Tests web table pagination functionality by iterating through pages, finding rows containing "Naveen", and selecting their checkboxes until pagination is exhausted.

Starting URL: https://selectorshub.com/xpath-practice-page/

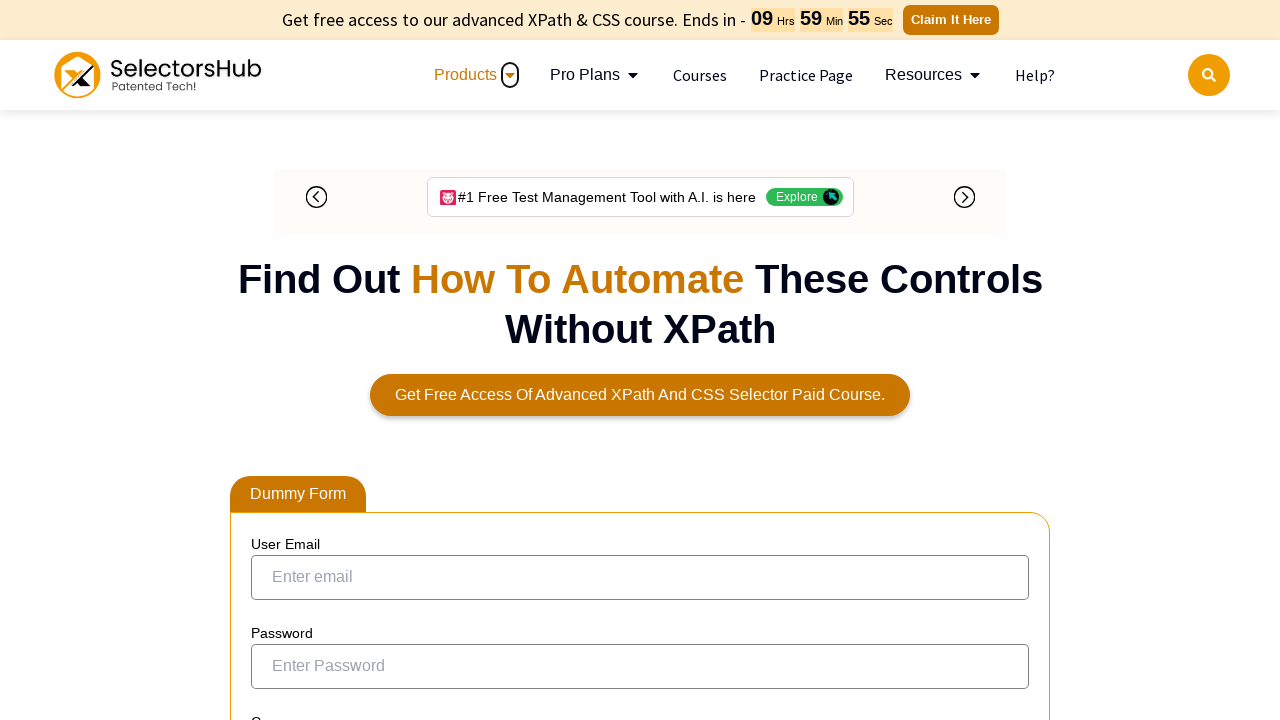

Waited for page to load (5000ms)
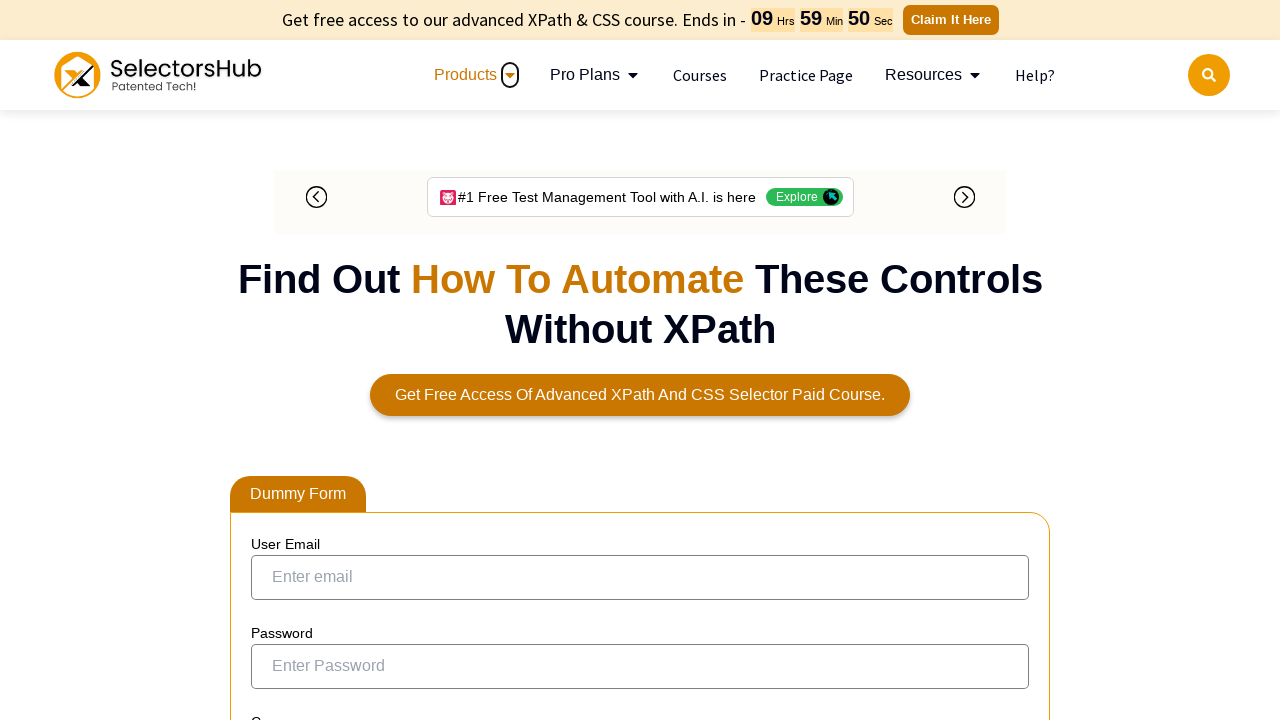

Clicked next button to proceed to next page at (1013, 361) on button.next
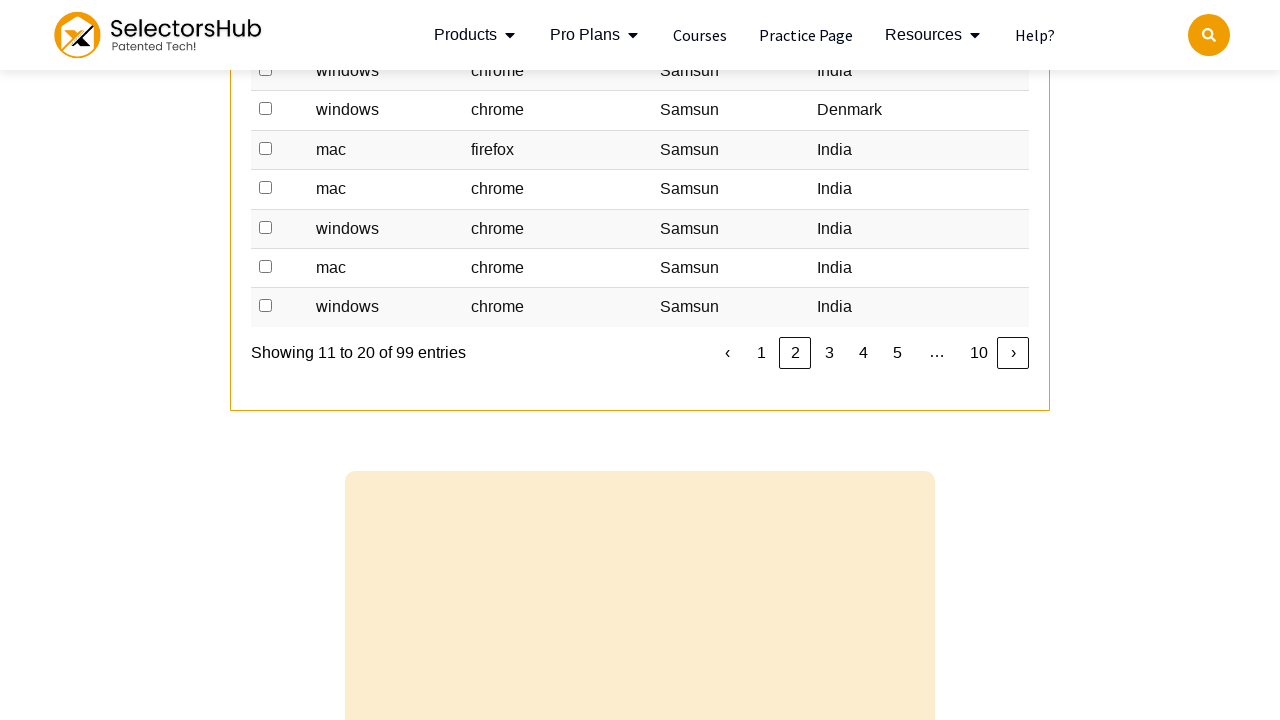

Waited for next page content to load (1000ms)
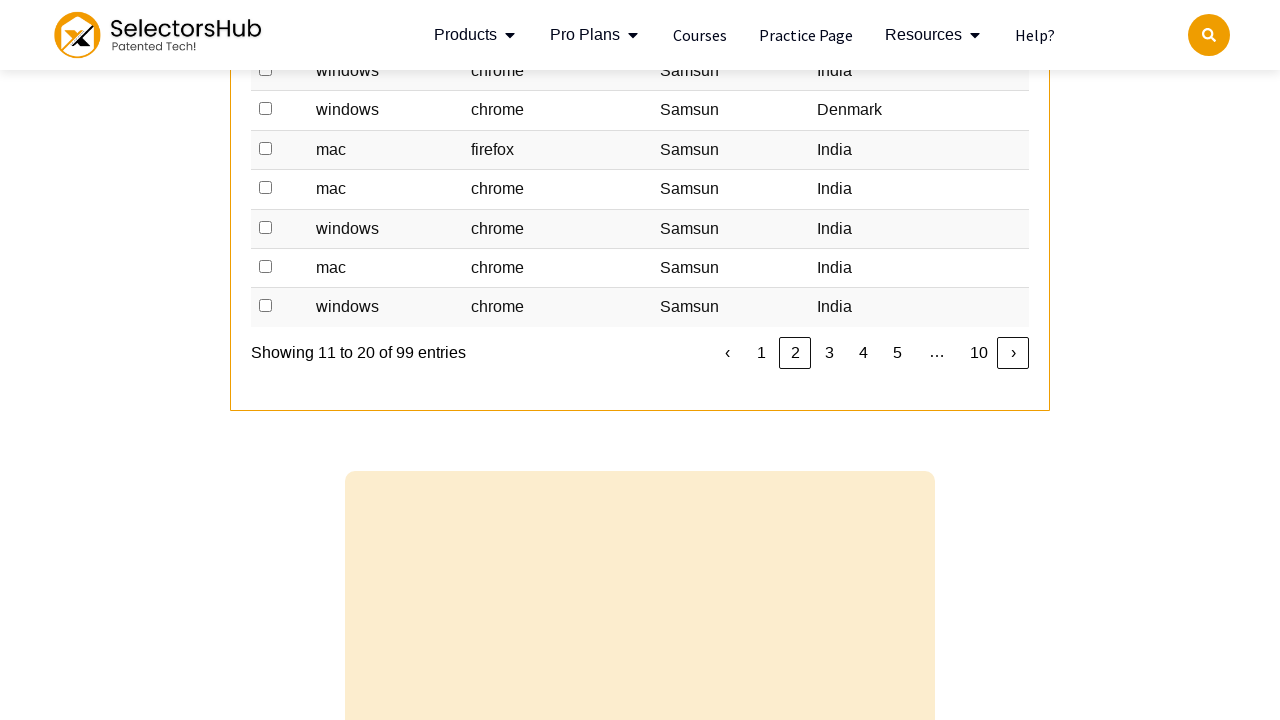

Clicked next button to proceed to next page at (1013, 353) on button.next
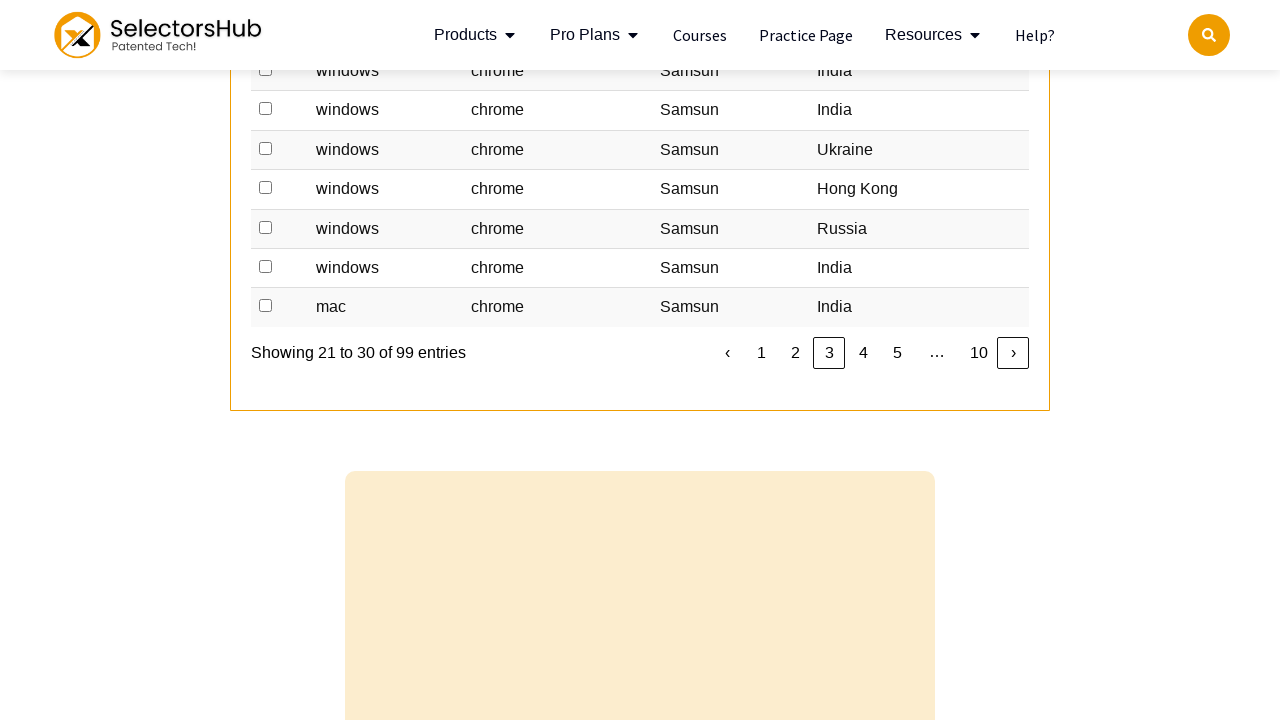

Waited for next page content to load (1000ms)
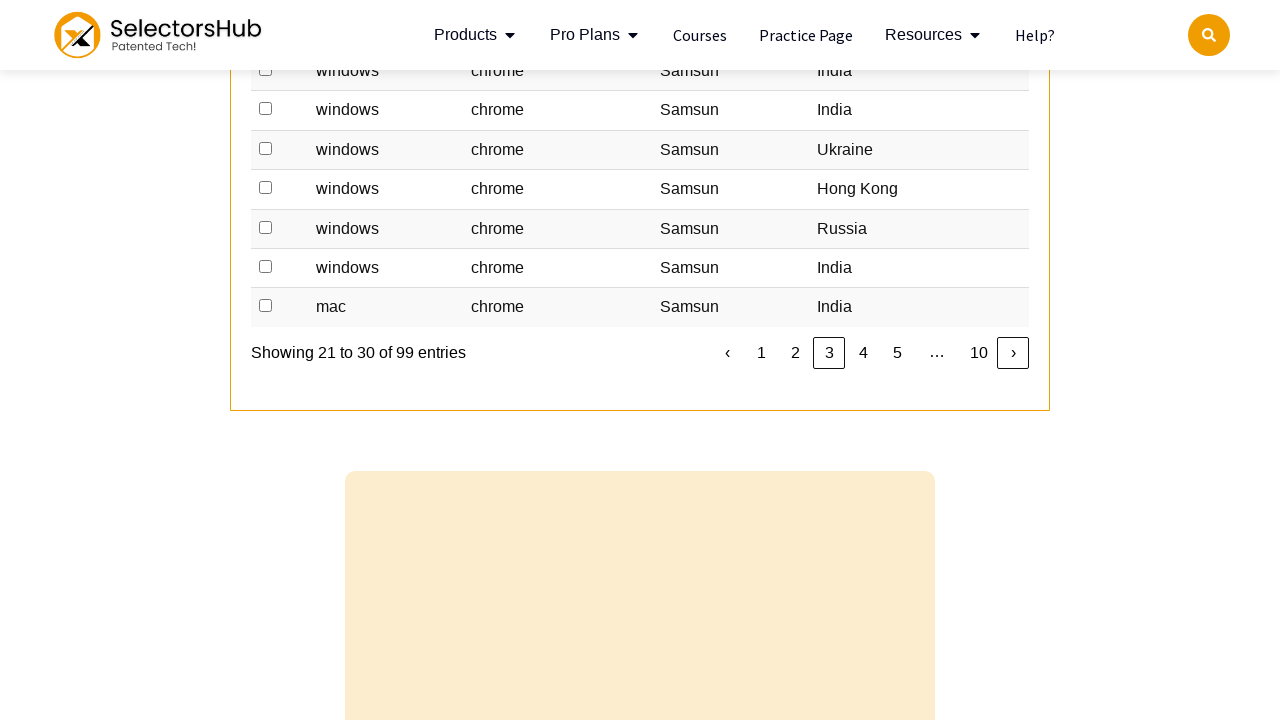

Clicked next button to proceed to next page at (1013, 353) on button.next
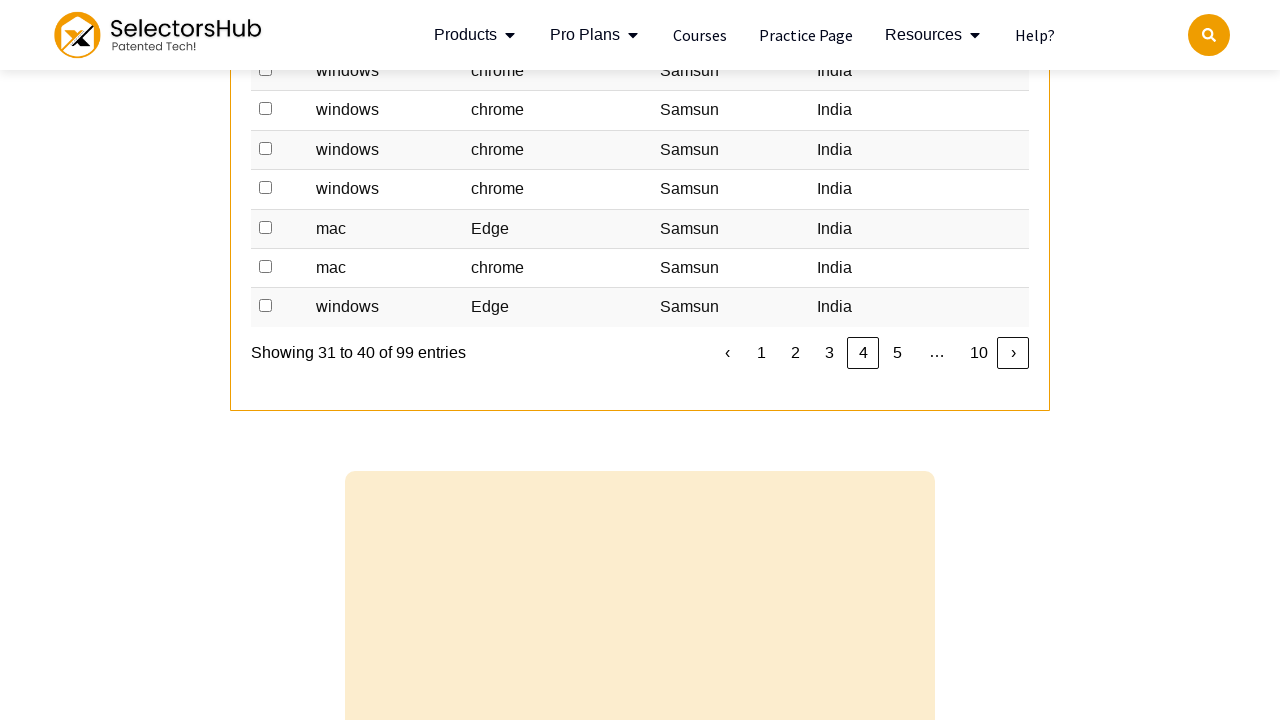

Waited for next page content to load (1000ms)
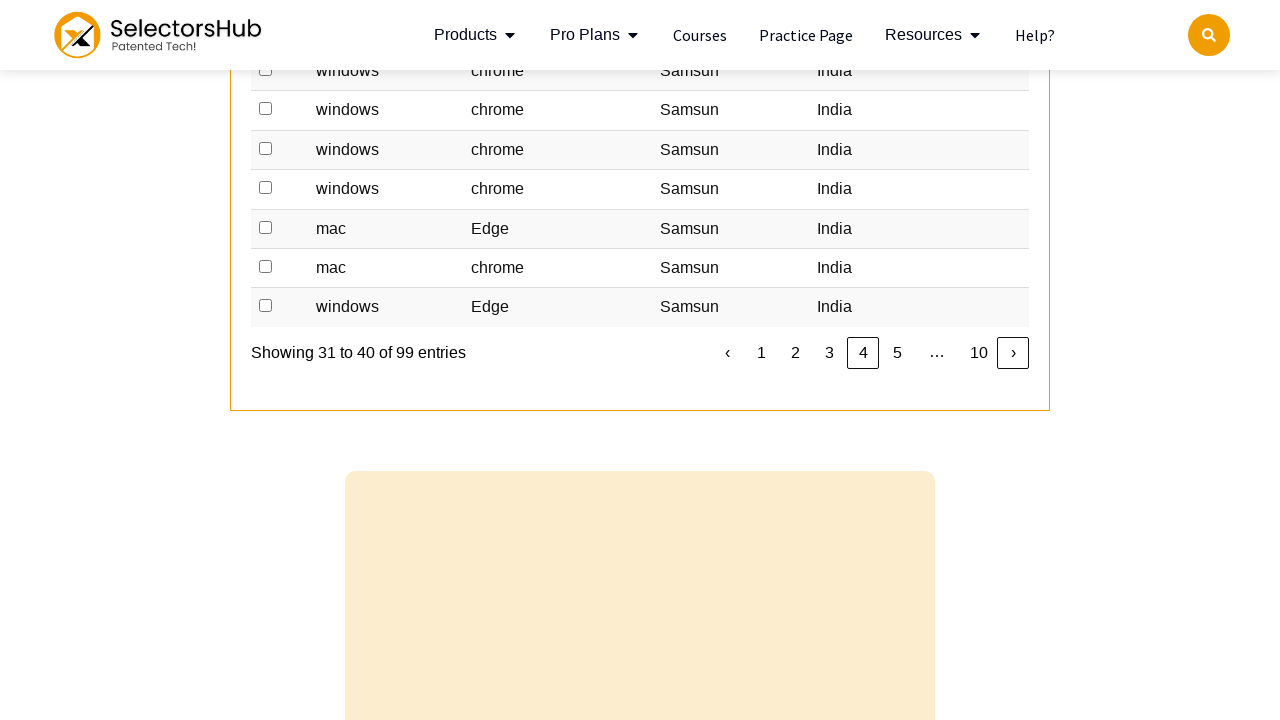

Clicked next button to proceed to next page at (1013, 353) on button.next
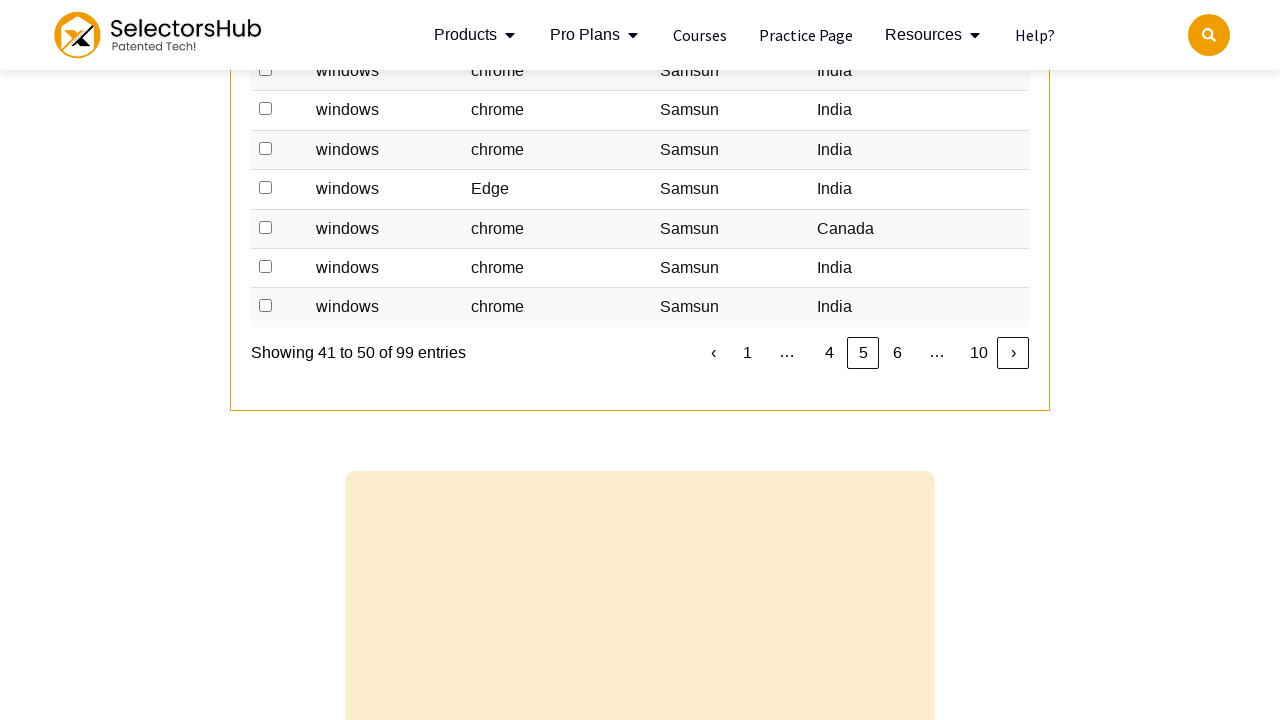

Waited for next page content to load (1000ms)
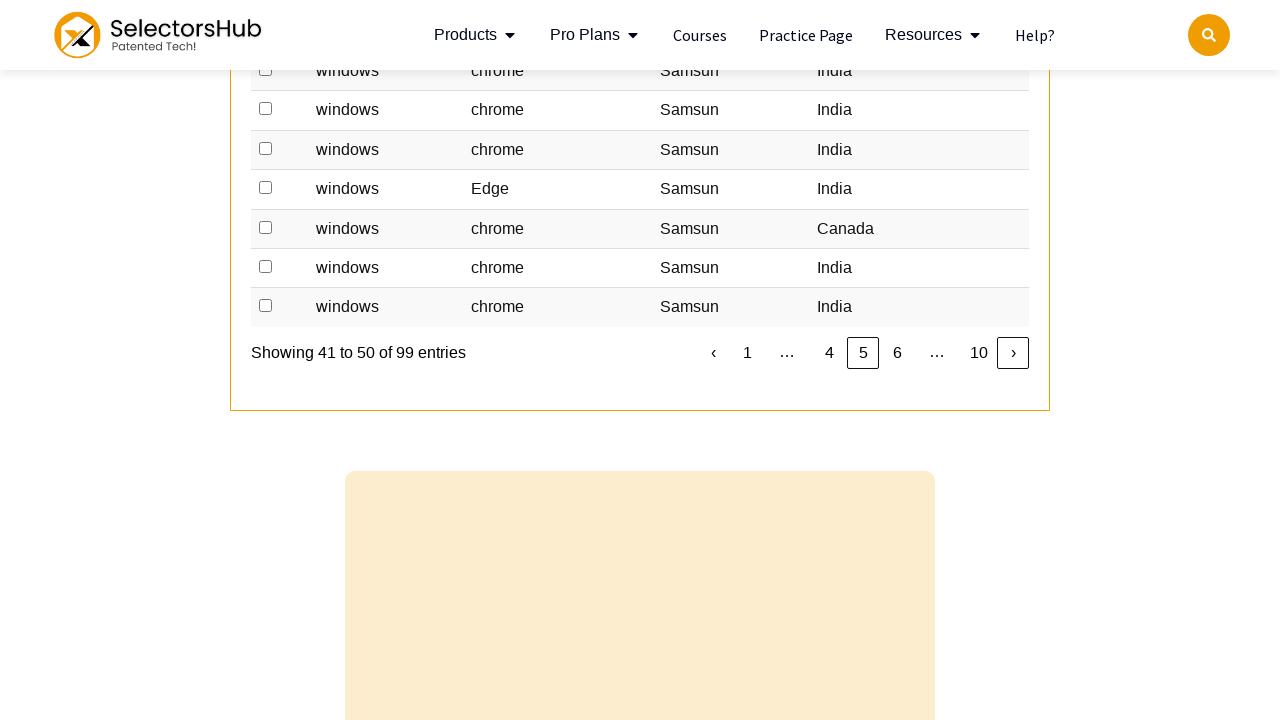

Clicked next button to proceed to next page at (1013, 353) on button.next
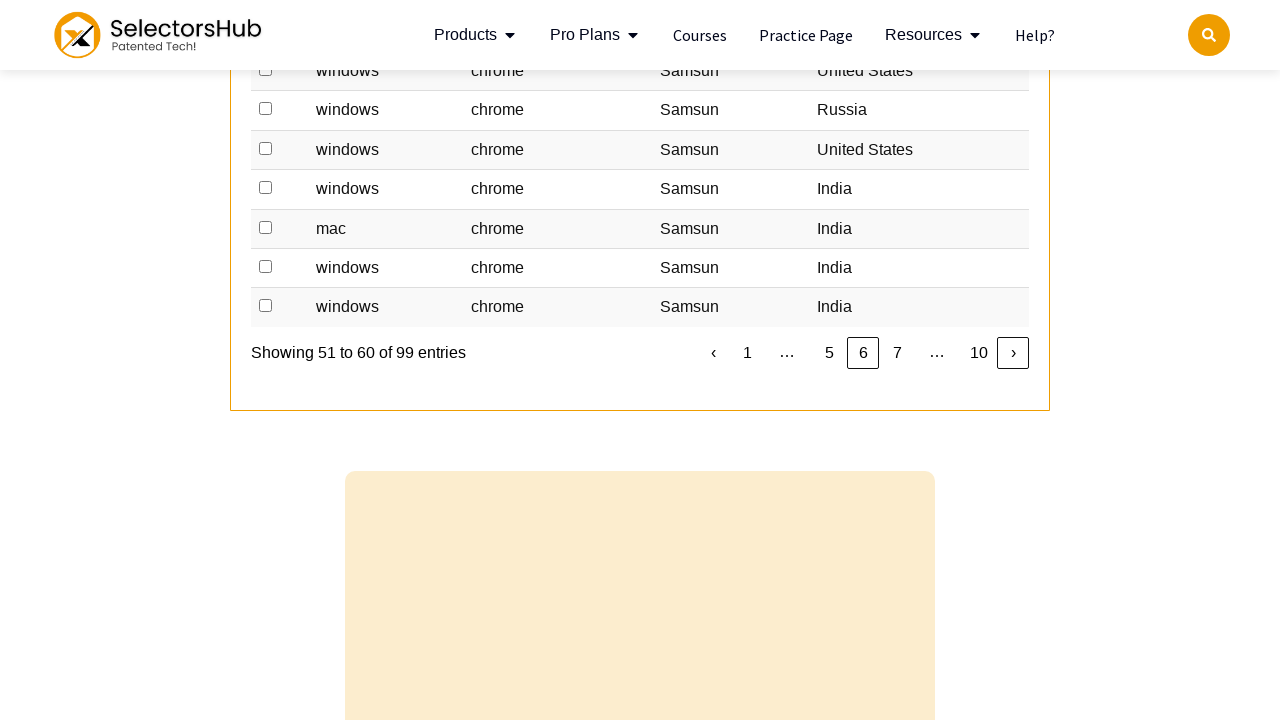

Waited for next page content to load (1000ms)
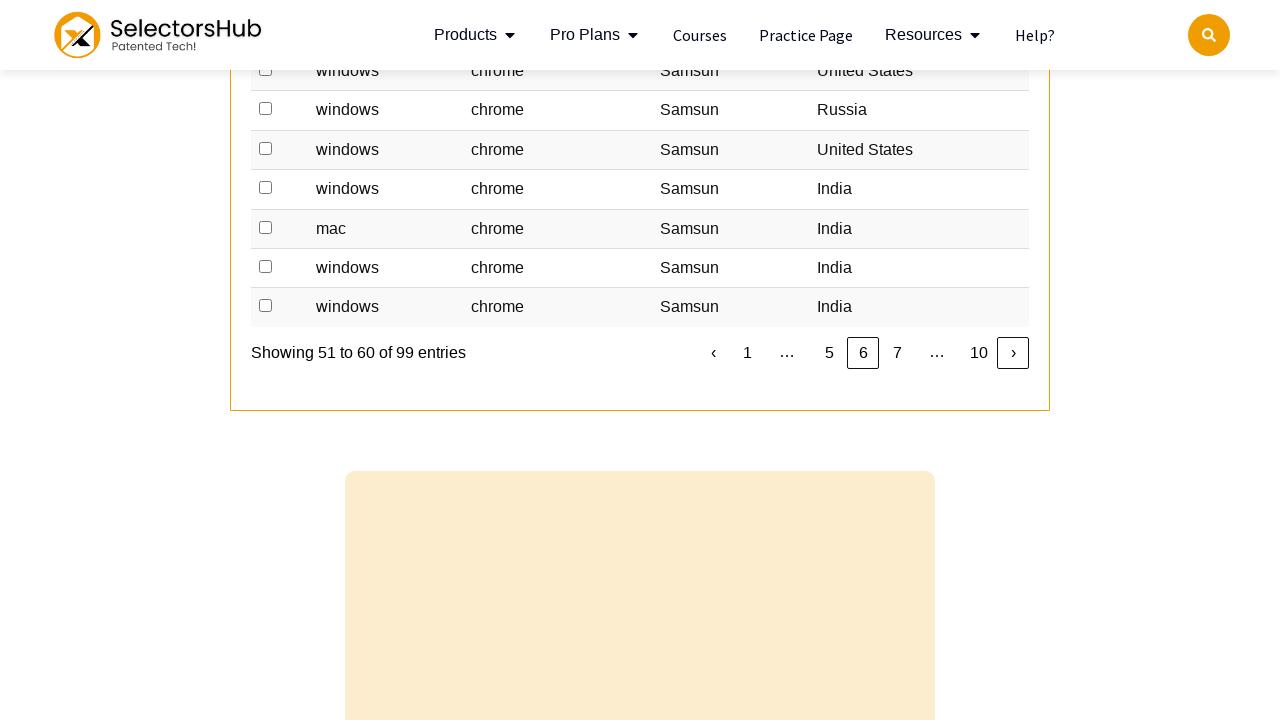

Clicked next button to proceed to next page at (1013, 353) on button.next
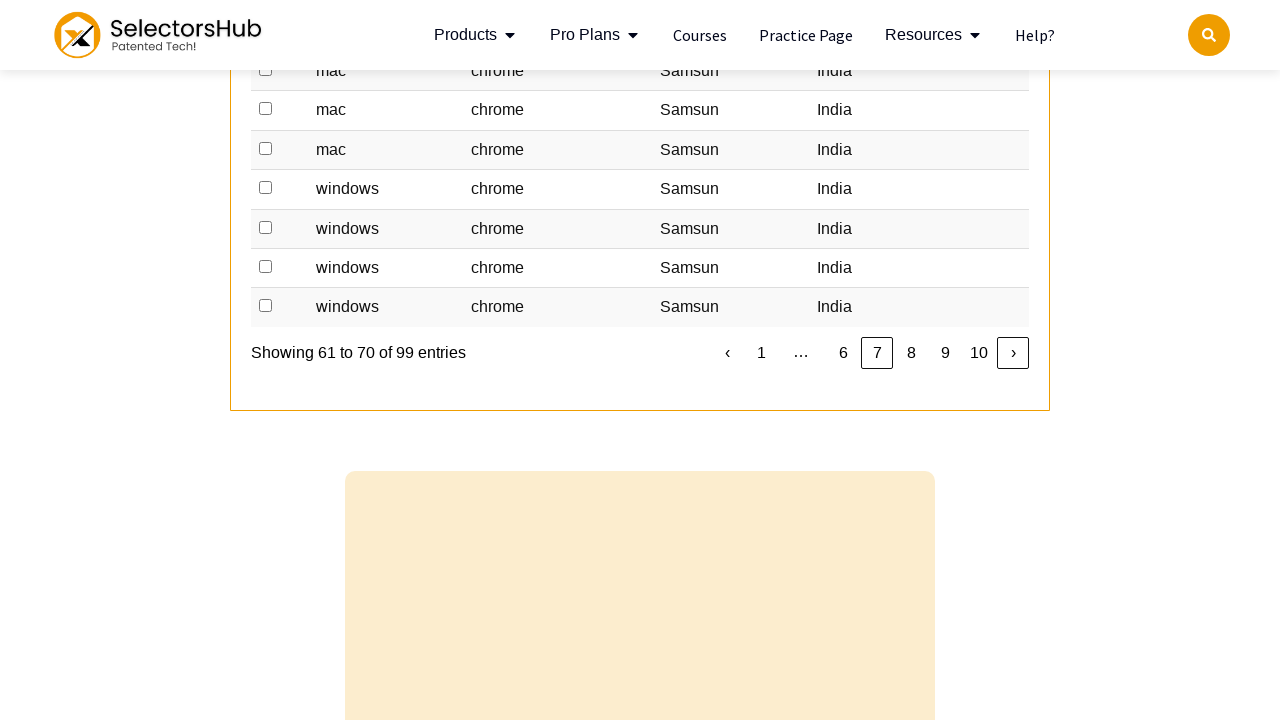

Waited for next page content to load (1000ms)
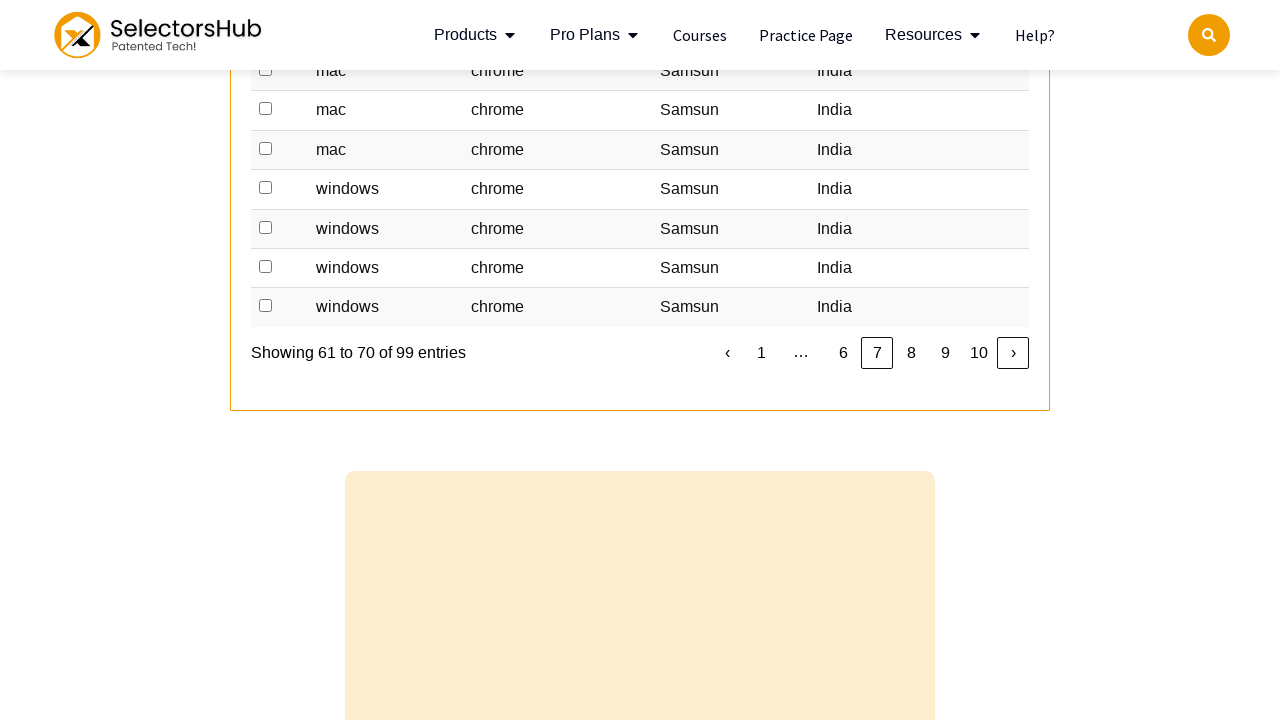

Clicked next button to proceed to next page at (1013, 353) on button.next
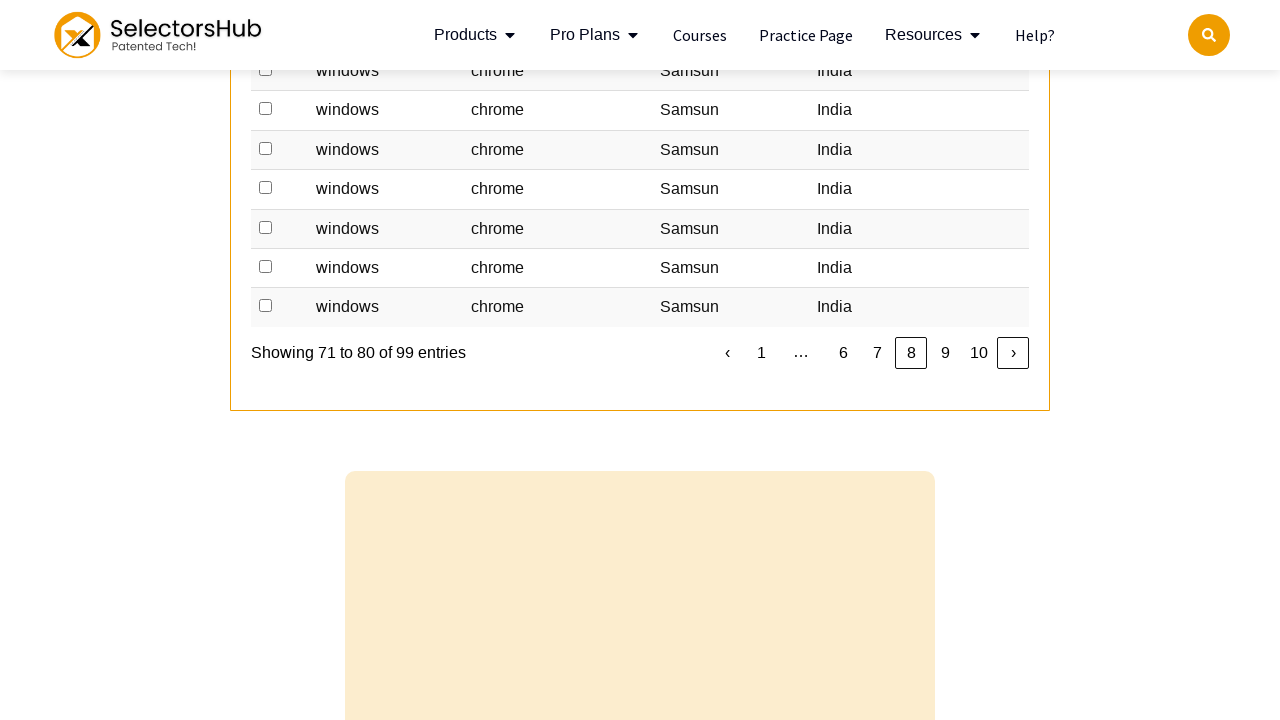

Waited for next page content to load (1000ms)
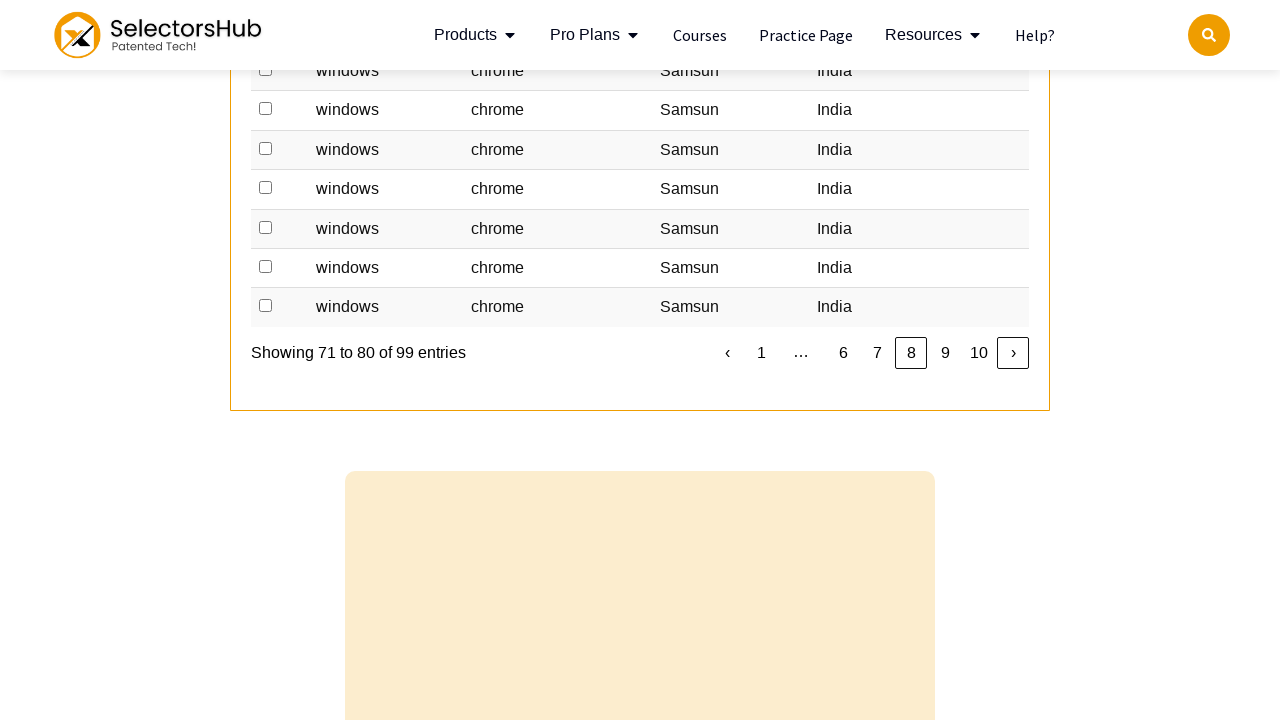

Clicked next button to proceed to next page at (1013, 353) on button.next
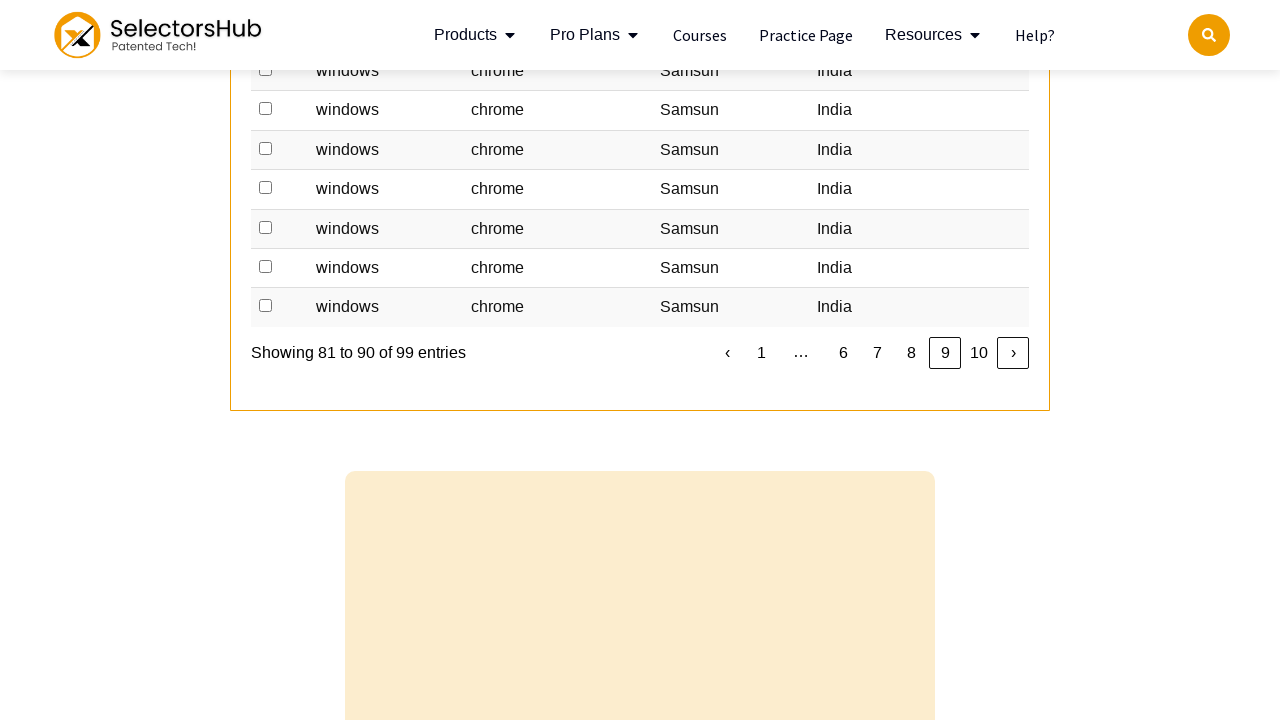

Waited for next page content to load (1000ms)
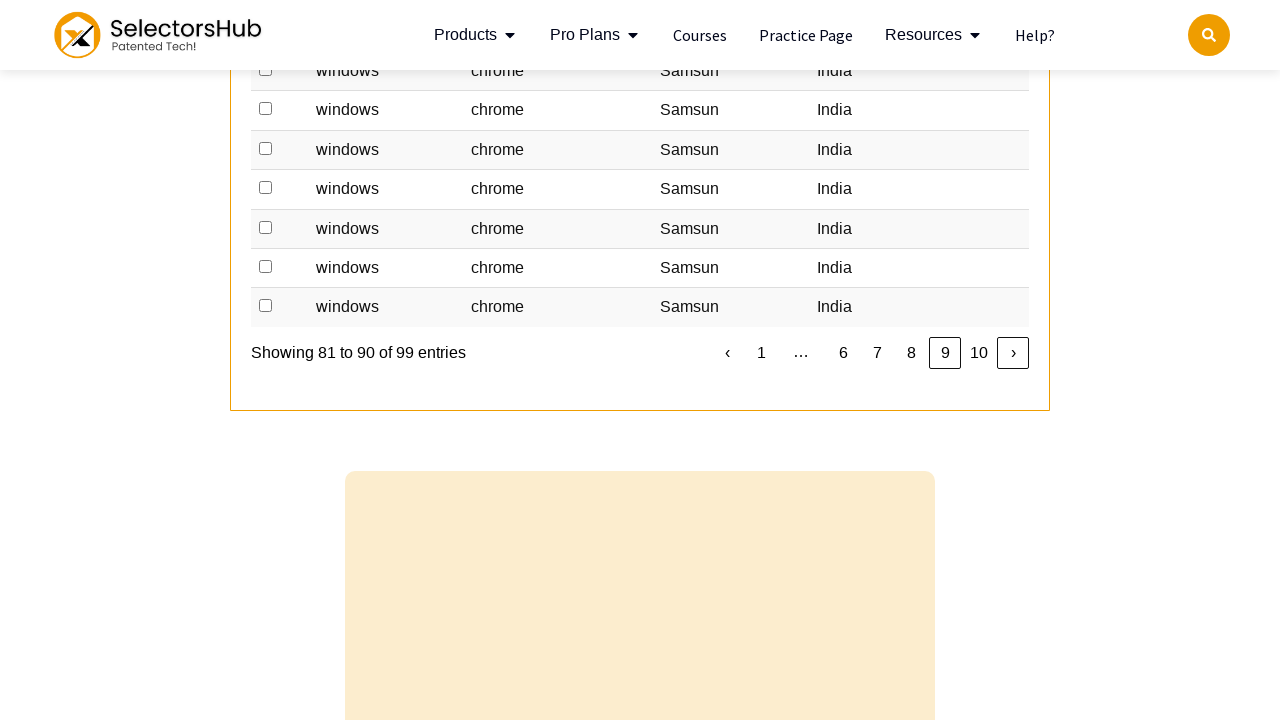

Clicked next button to proceed to next page at (1013, 353) on button.next
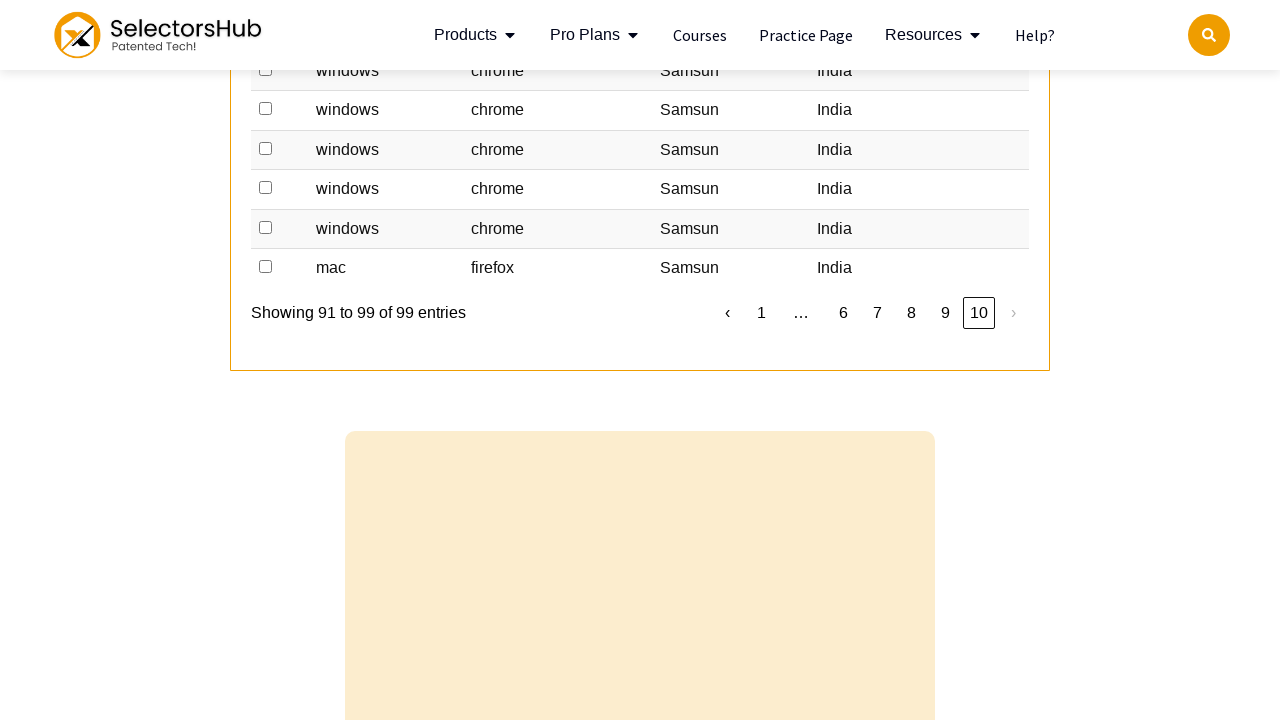

Waited for next page content to load (1000ms)
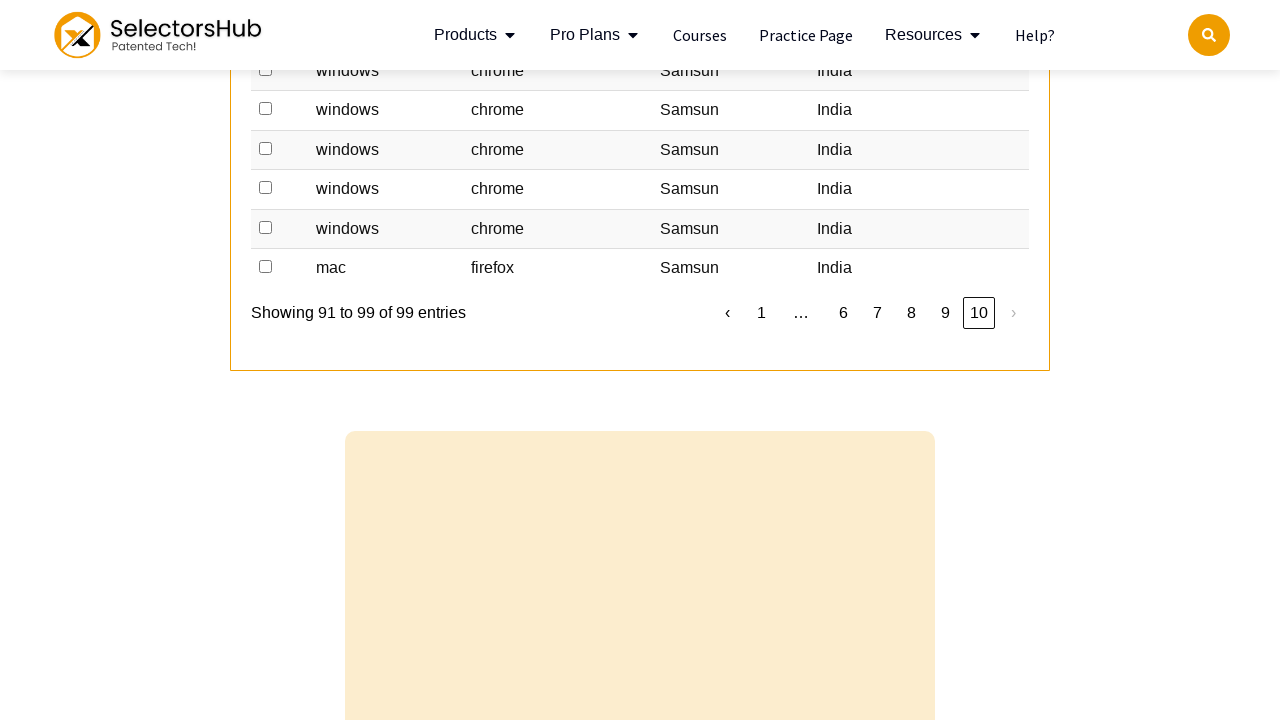

Next button is disabled - pagination complete
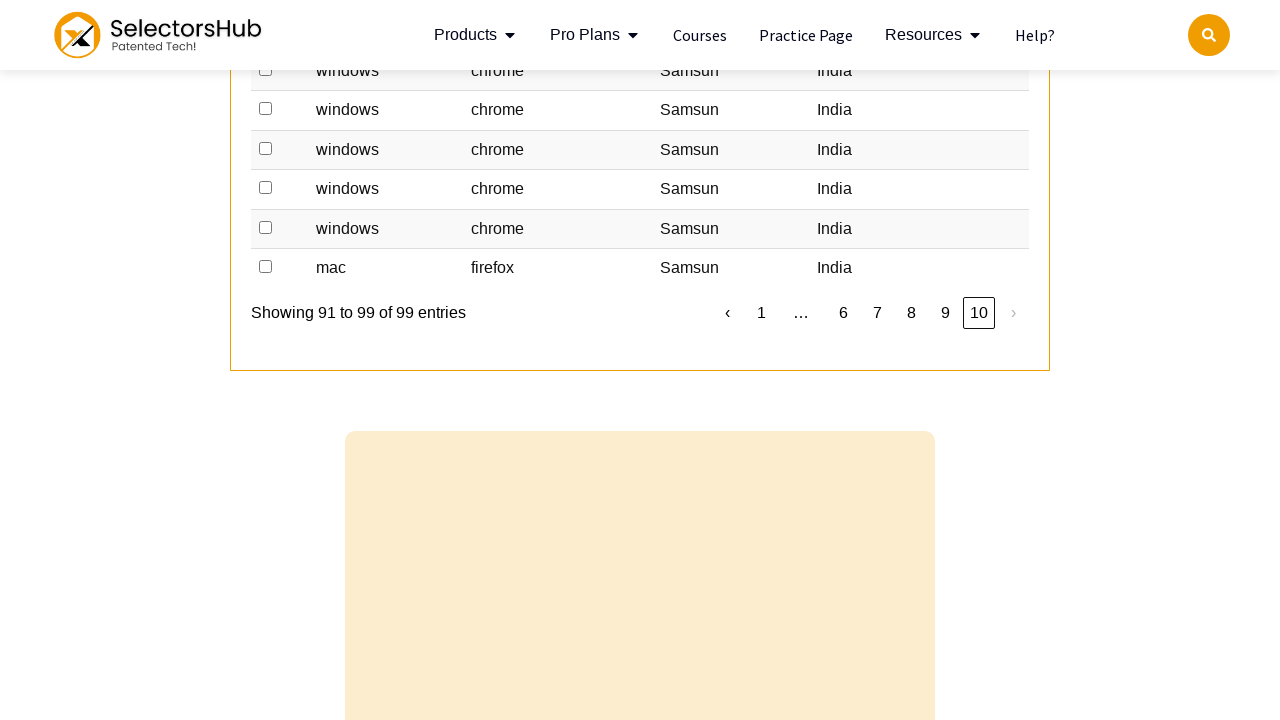

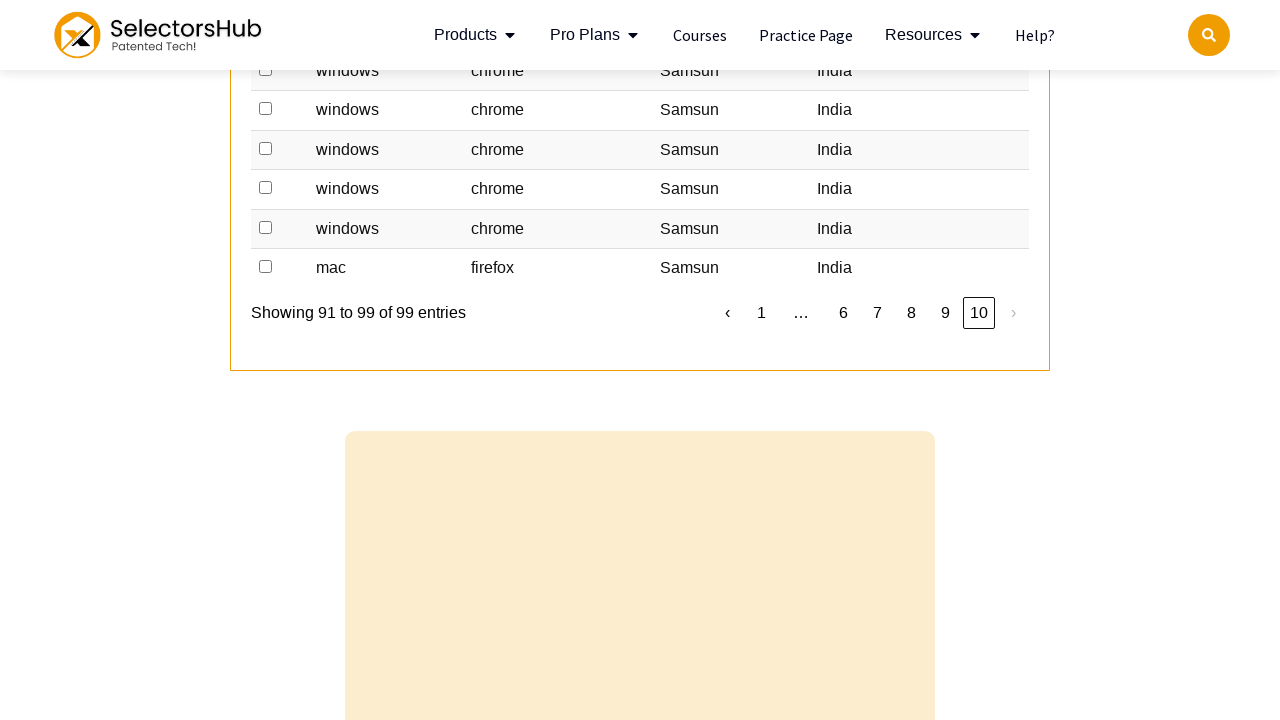